Tests the login error message functionality by entering incorrect credentials and verifying that the appropriate error message is displayed when login fails.

Starting URL: https://login1.nextbasecrm.com/

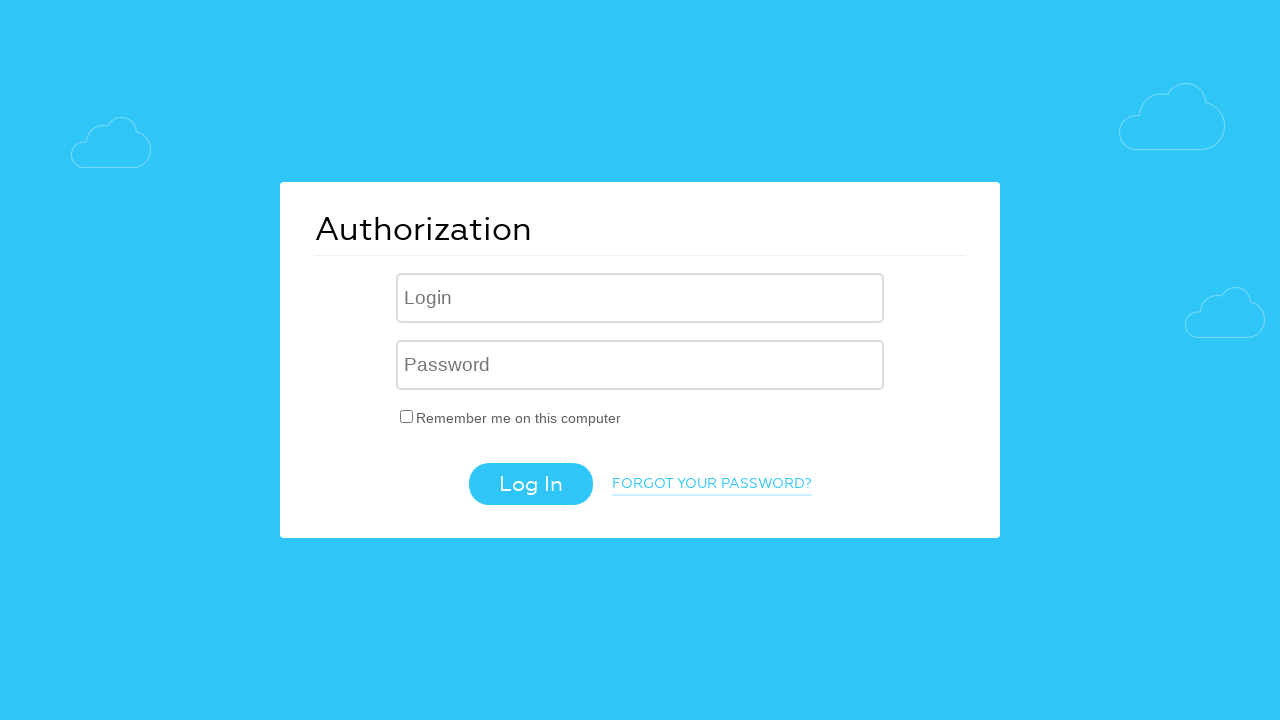

Filled username field with 'incorrect' on input[name='USER_LOGIN']
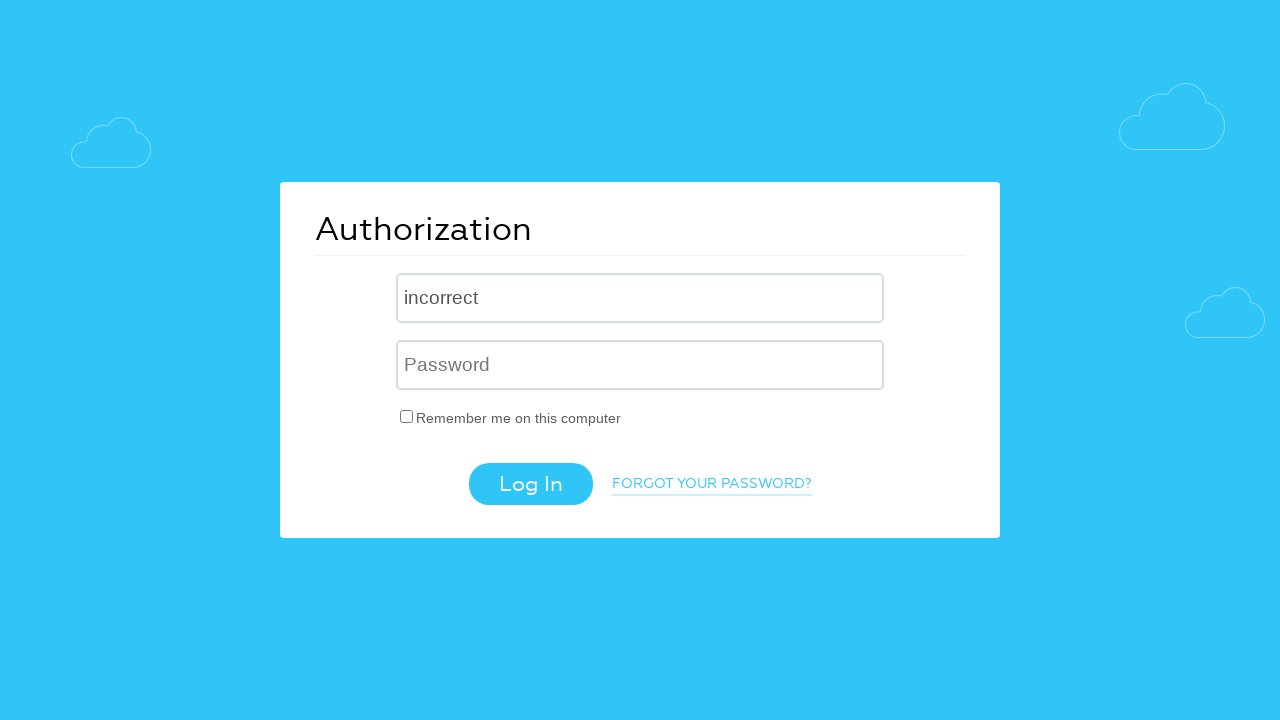

Filled password field with 'incorrect' on input[name='USER_PASSWORD']
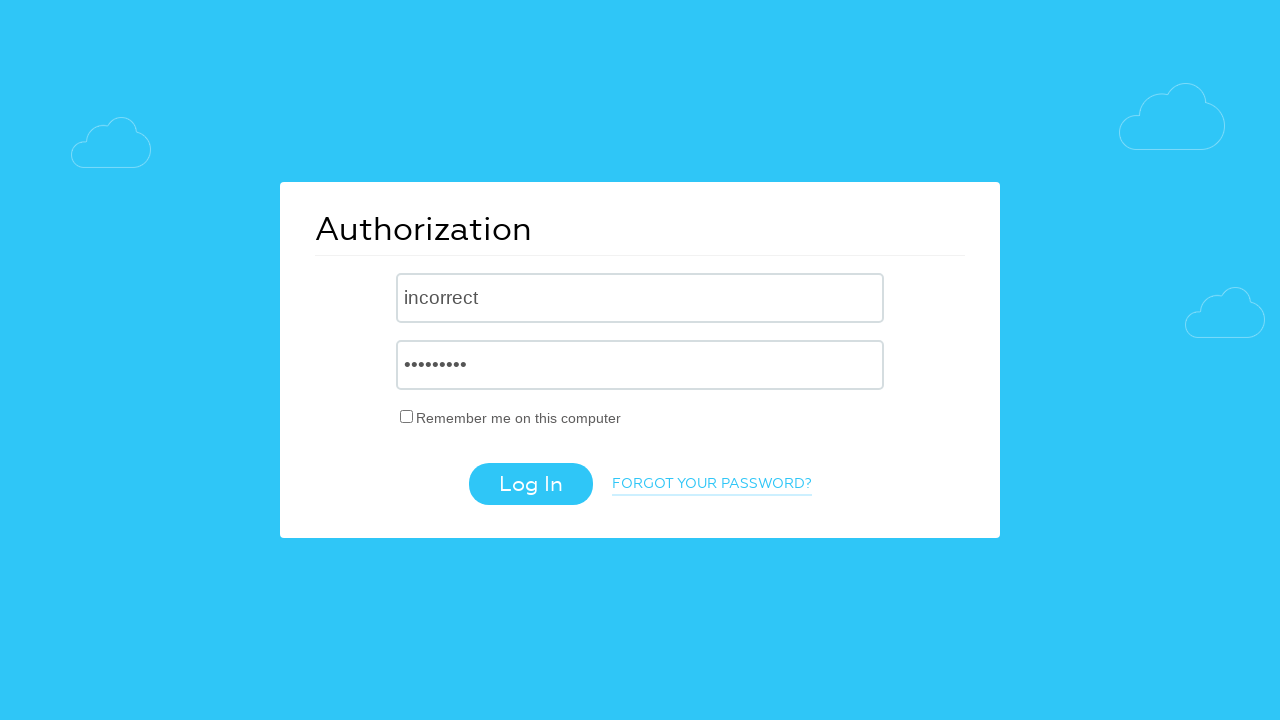

Clicked login button at (530, 484) on .login-btn
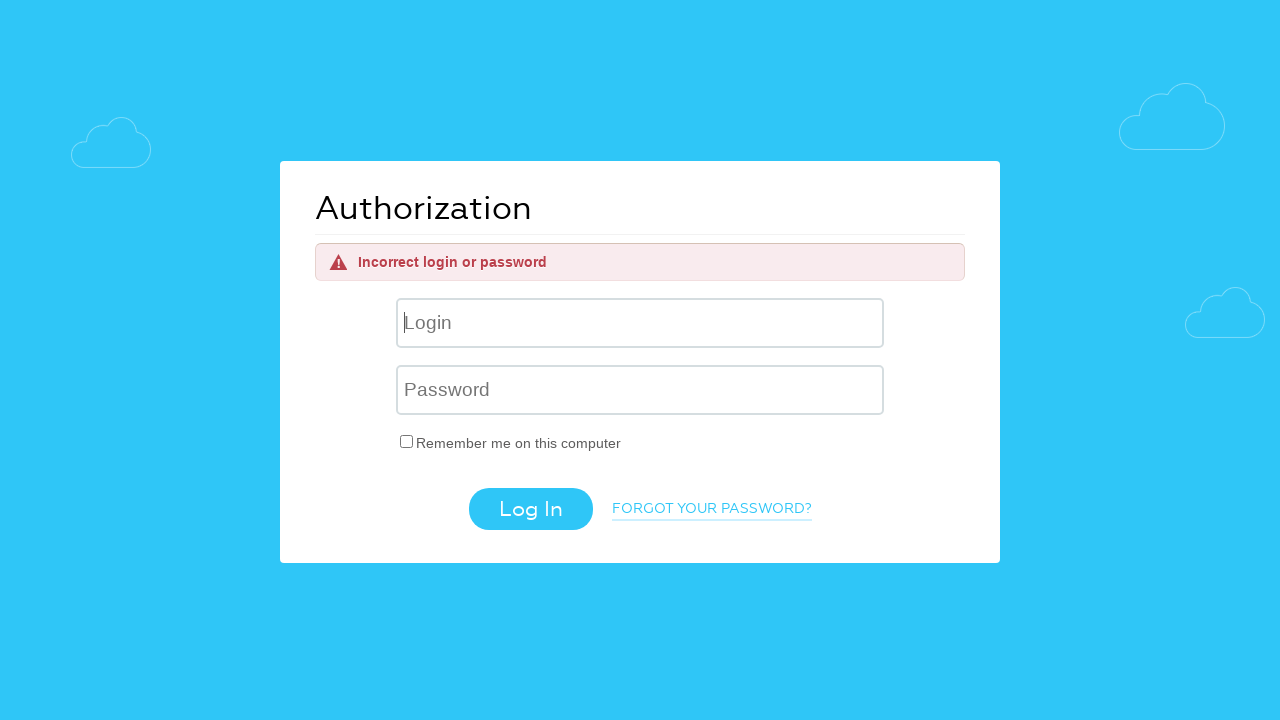

Error message element appeared
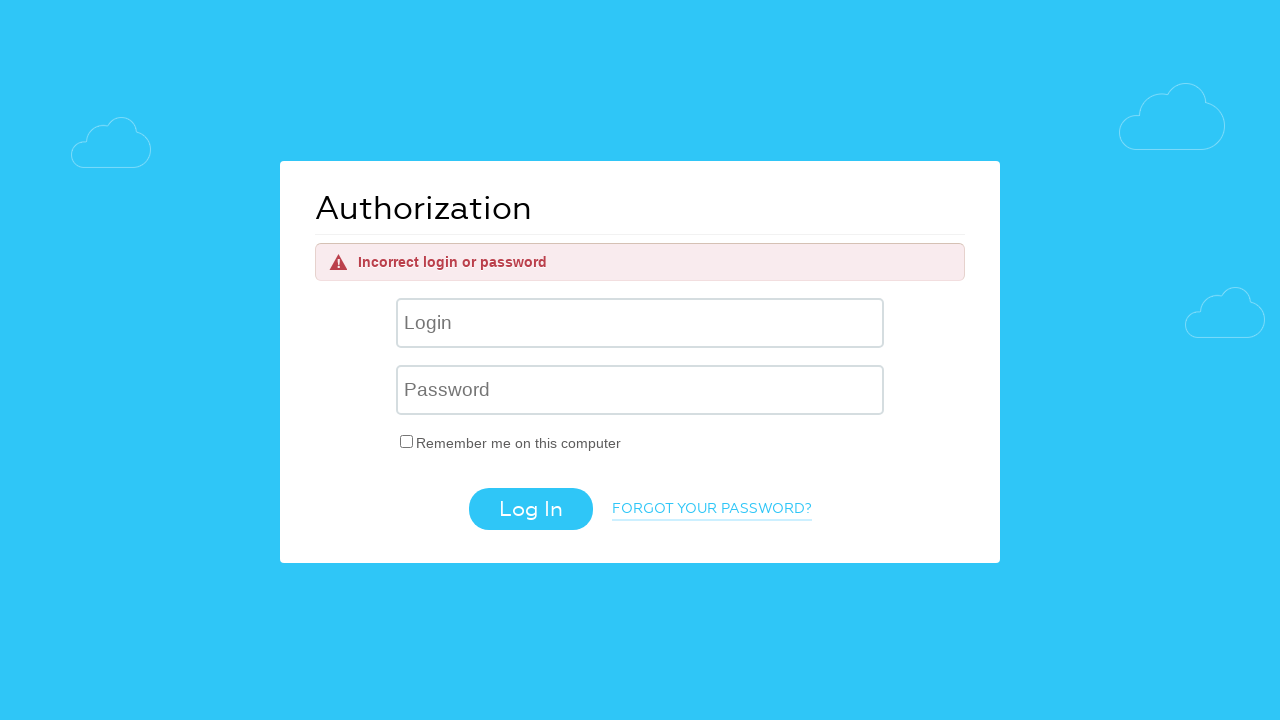

Retrieved error message text: 'Incorrect login or password'
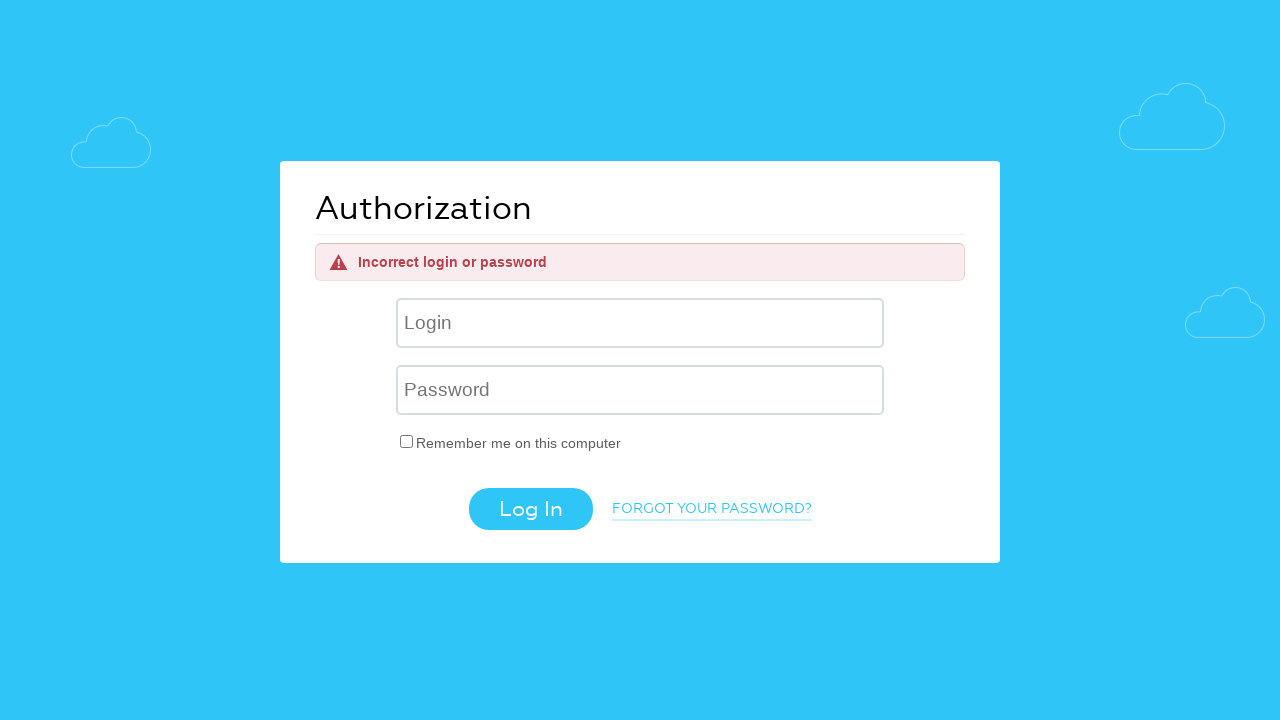

Verified error message matches expected text: 'Incorrect login or password'
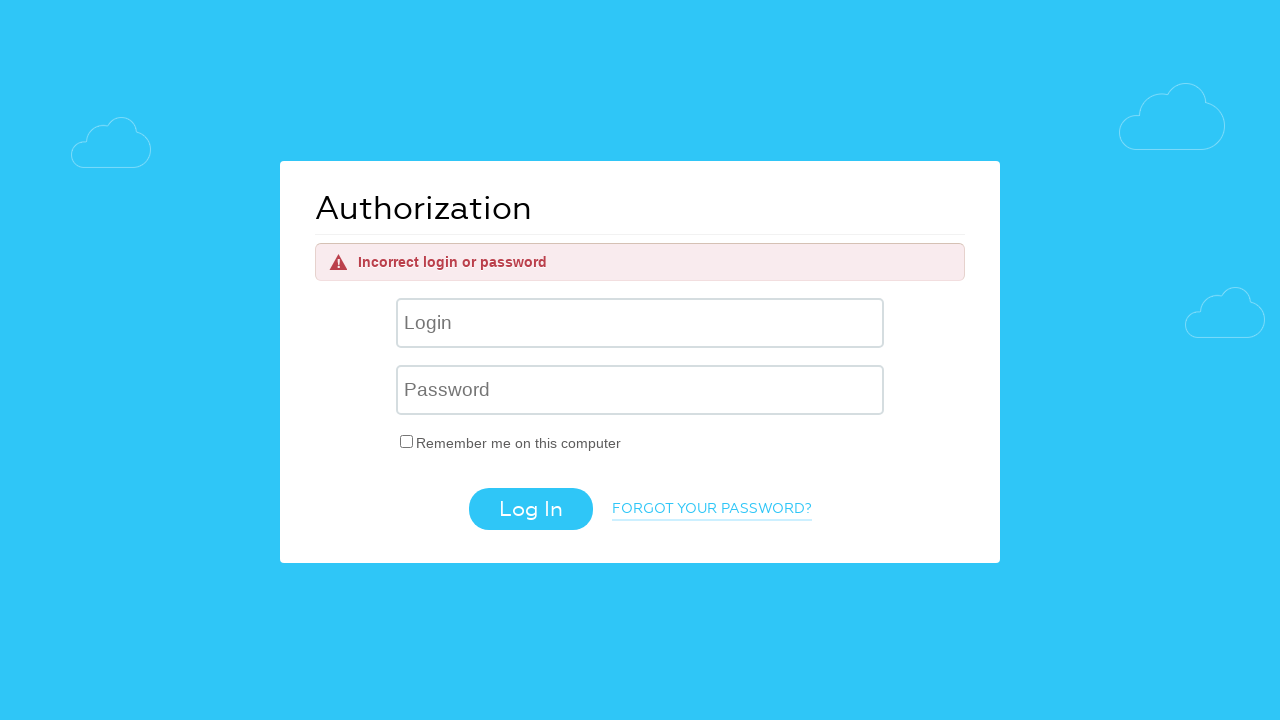

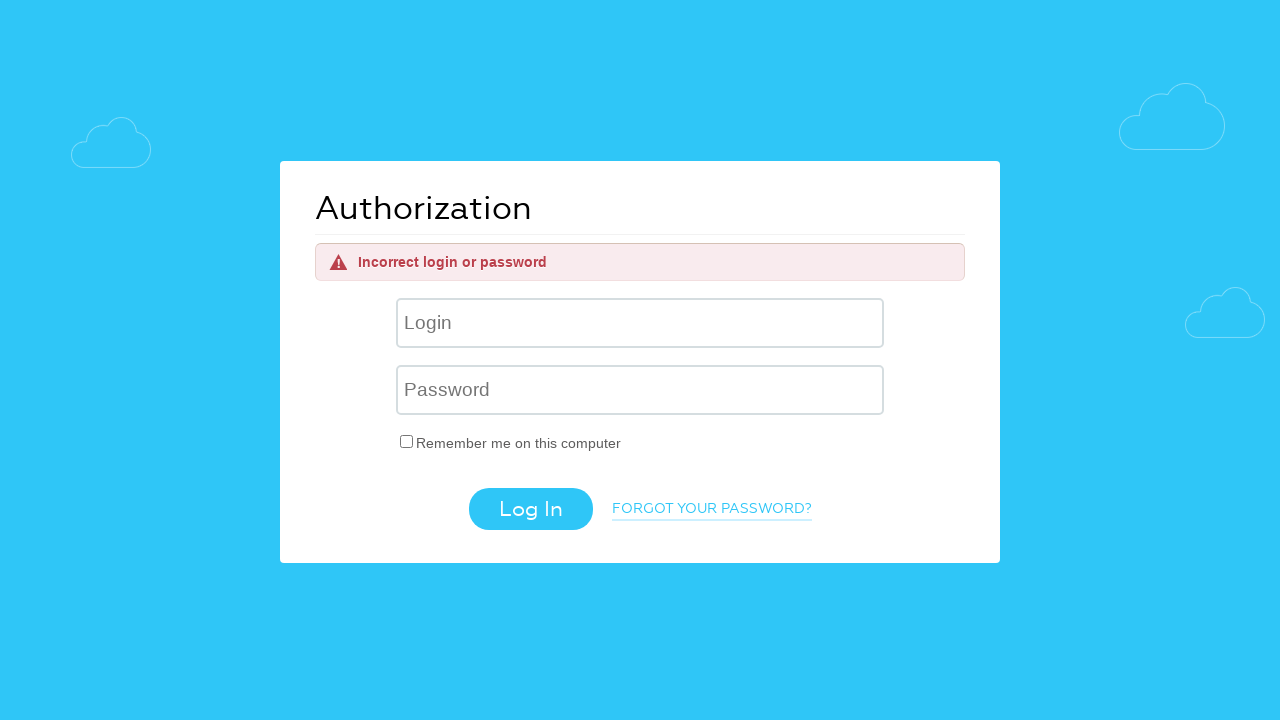